Tests dynamic element addition by clicking the adder button and verifying the new element appears with correct class

Starting URL: https://www.selenium.dev/selenium/web/dynamic.html

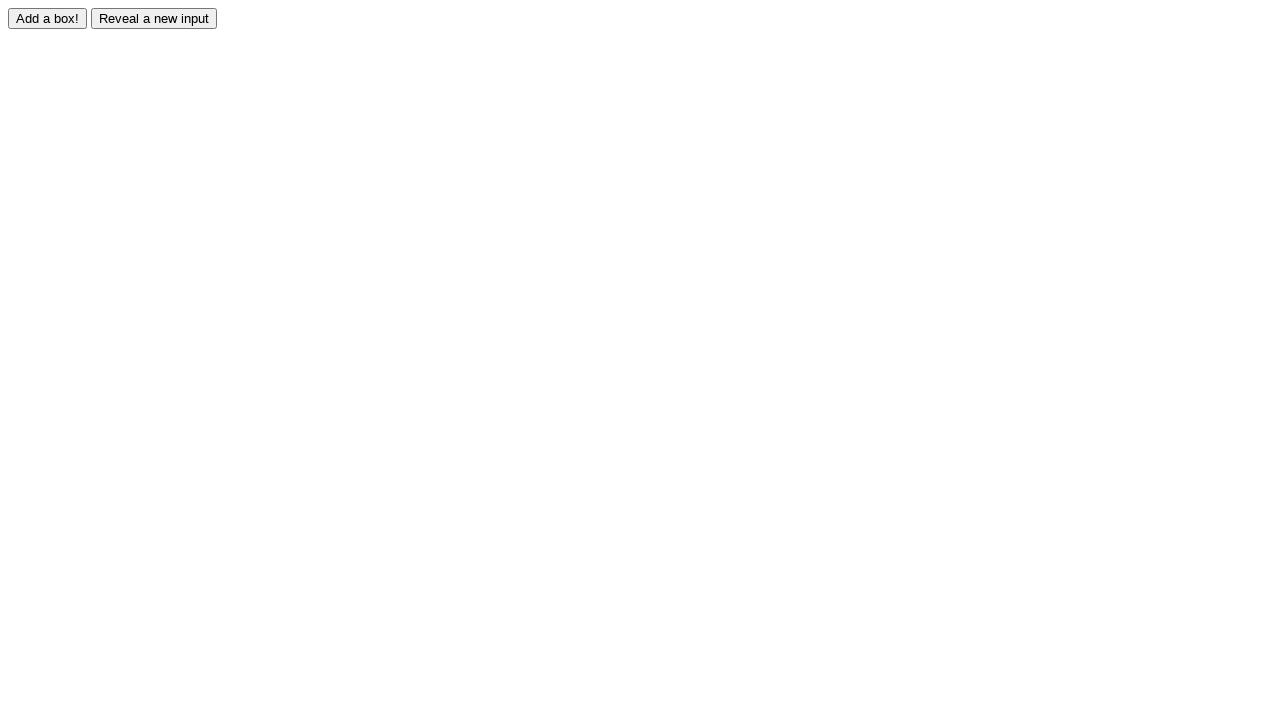

Clicked the adder button to add a new element at (48, 18) on #adder
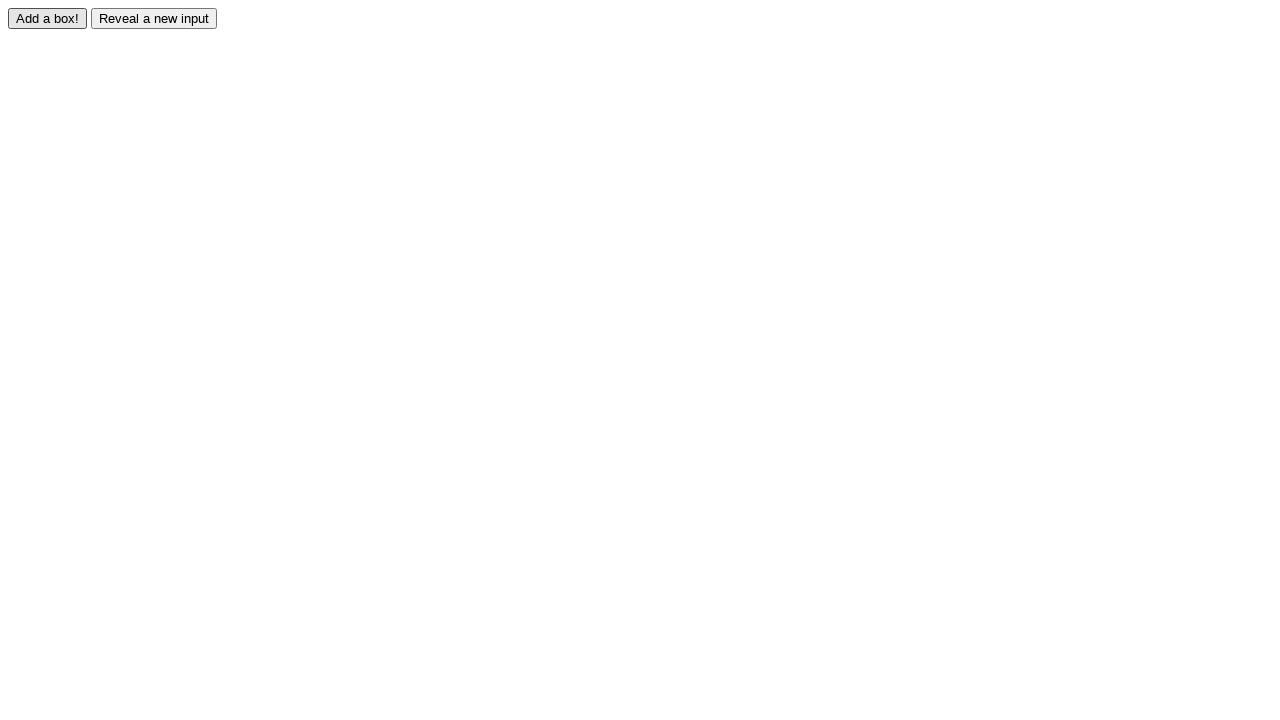

Waited for dynamically added element #box0 to appear
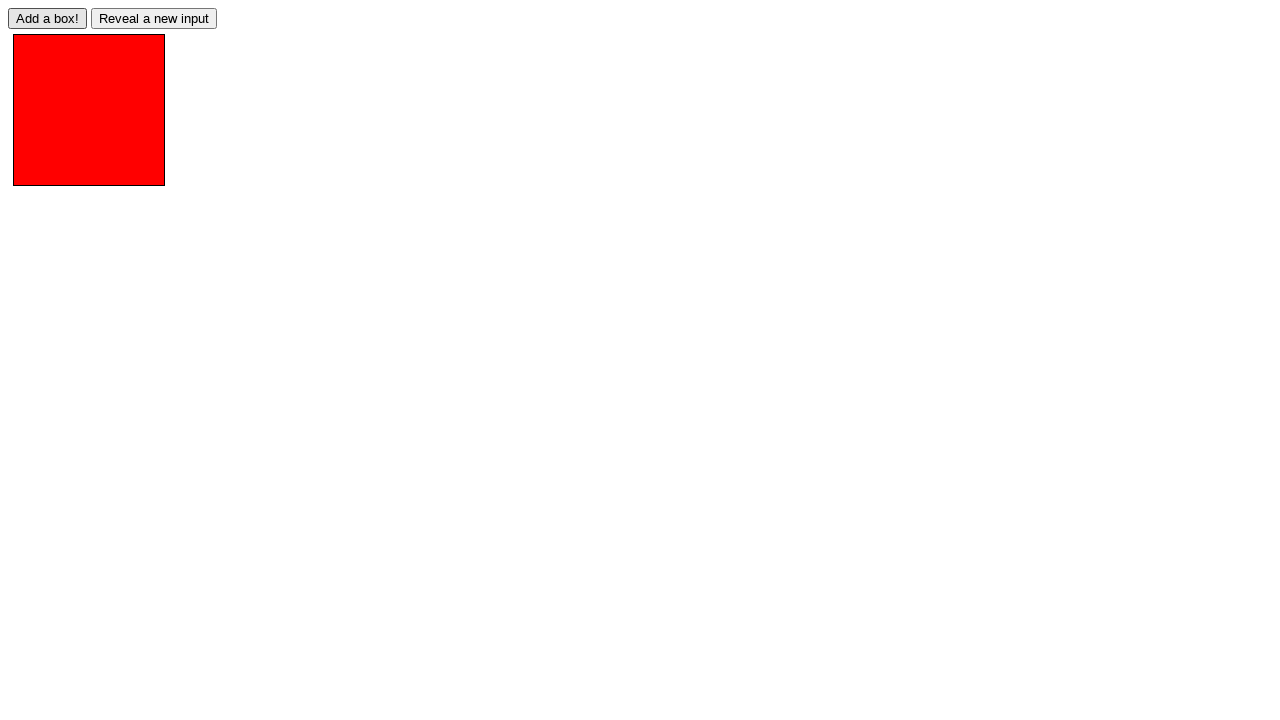

Located the dynamically added element #box0
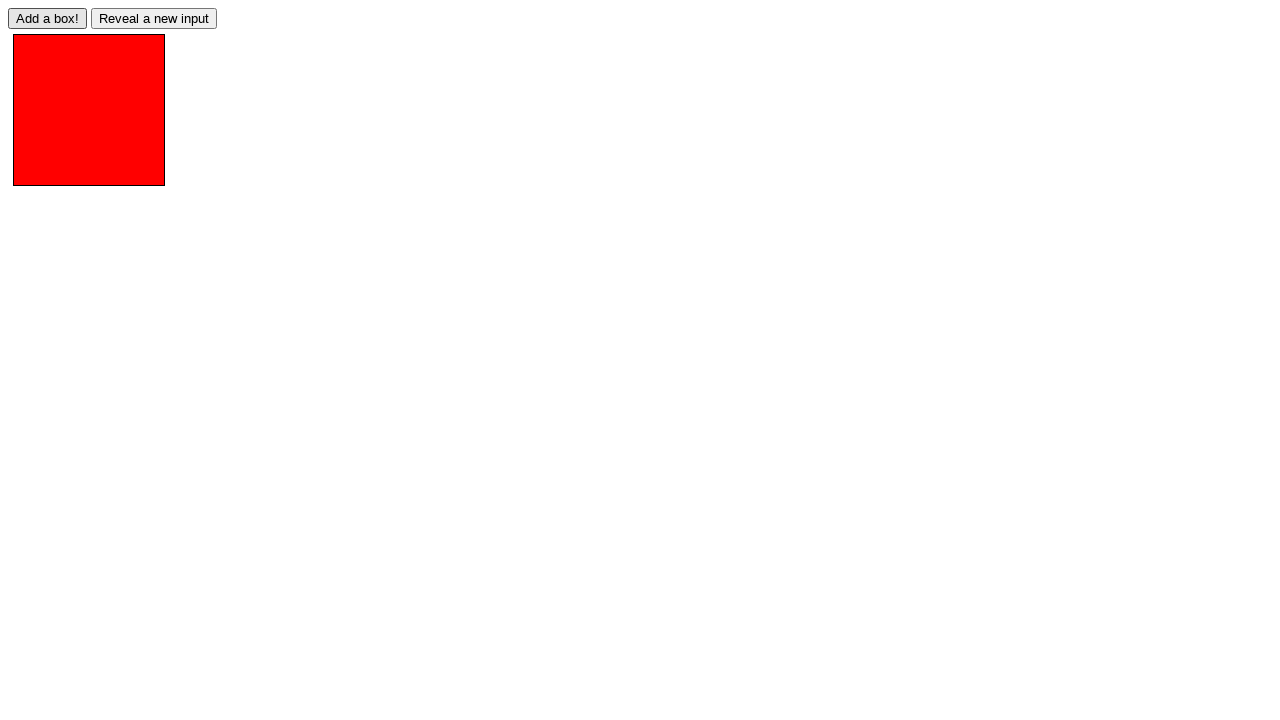

Verified that the added element has the correct 'redbox' class
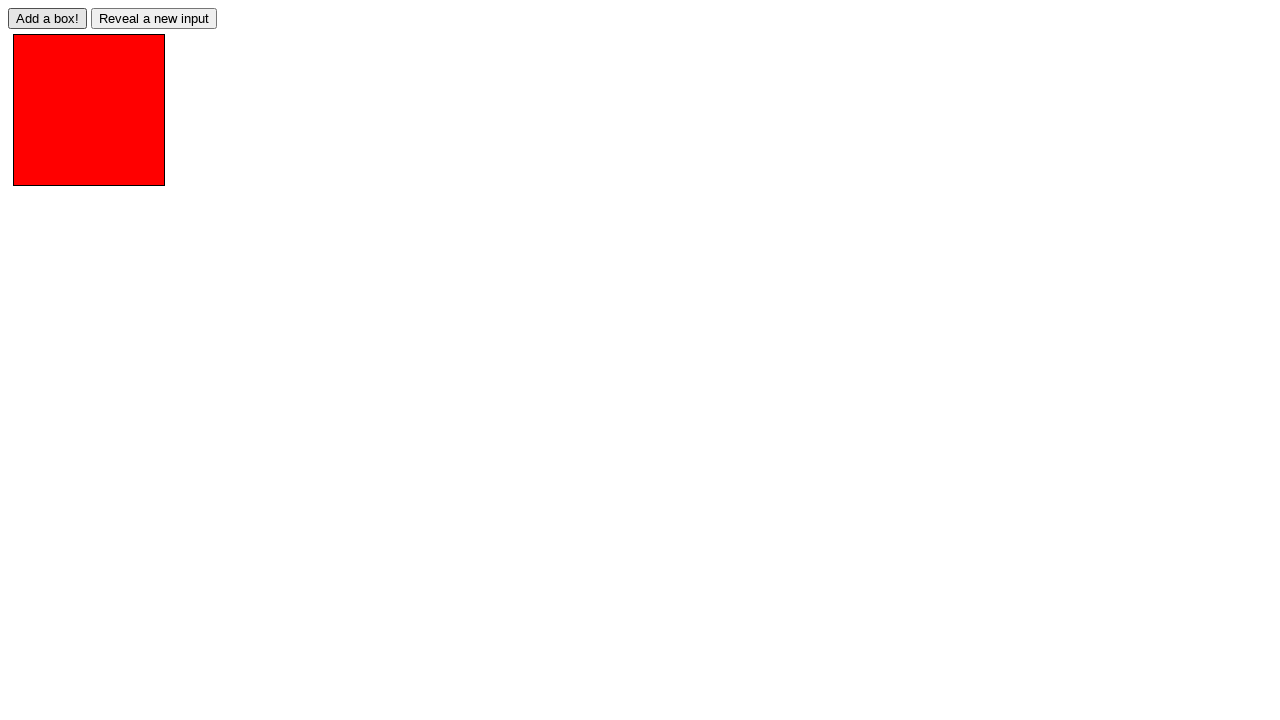

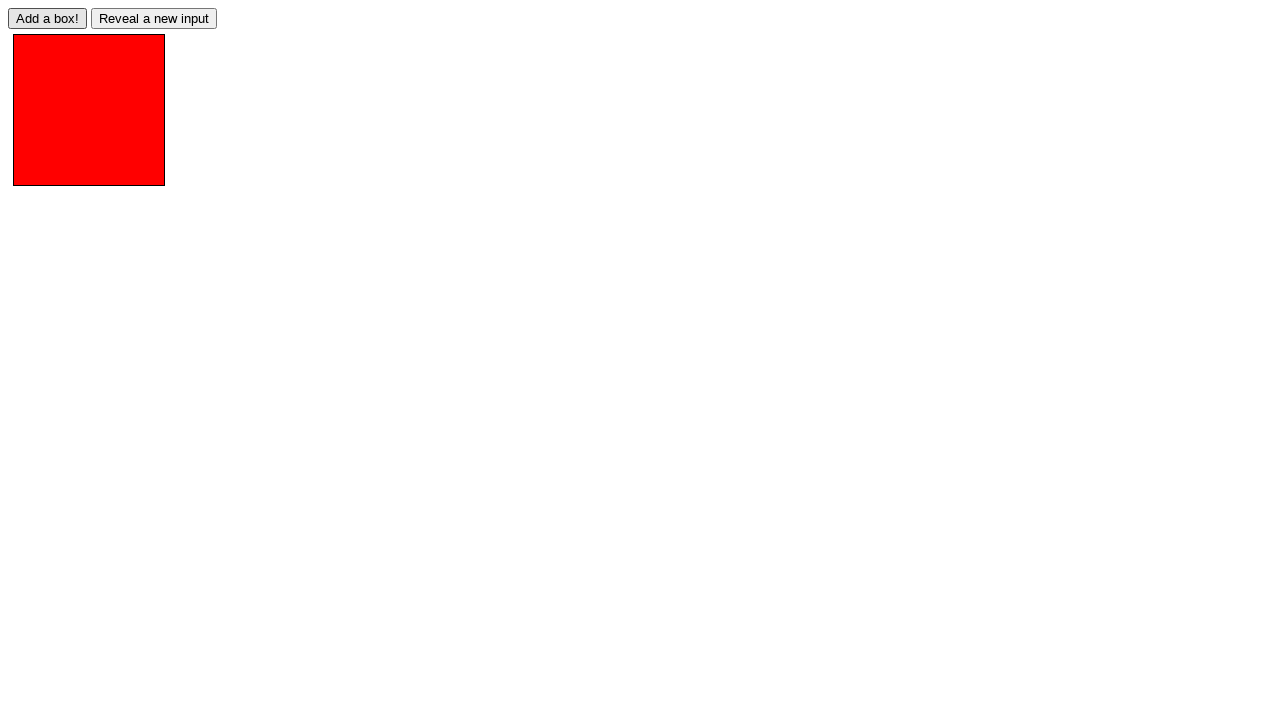